Tests handling of JavaScript alert dialogs by clicking a button that triggers an alert, accepting it, and verifying the result message

Starting URL: https://the-internet.herokuapp.com/javascript_alerts

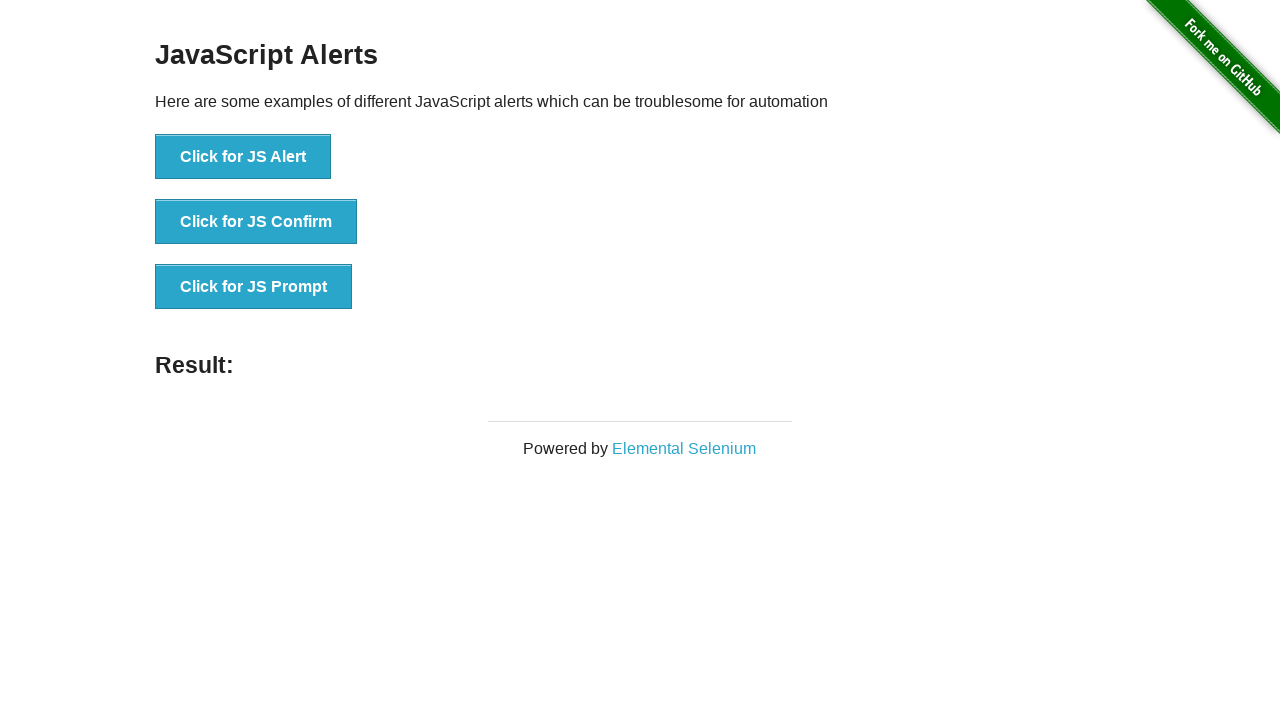

Set up dialog handler to accept JS alerts
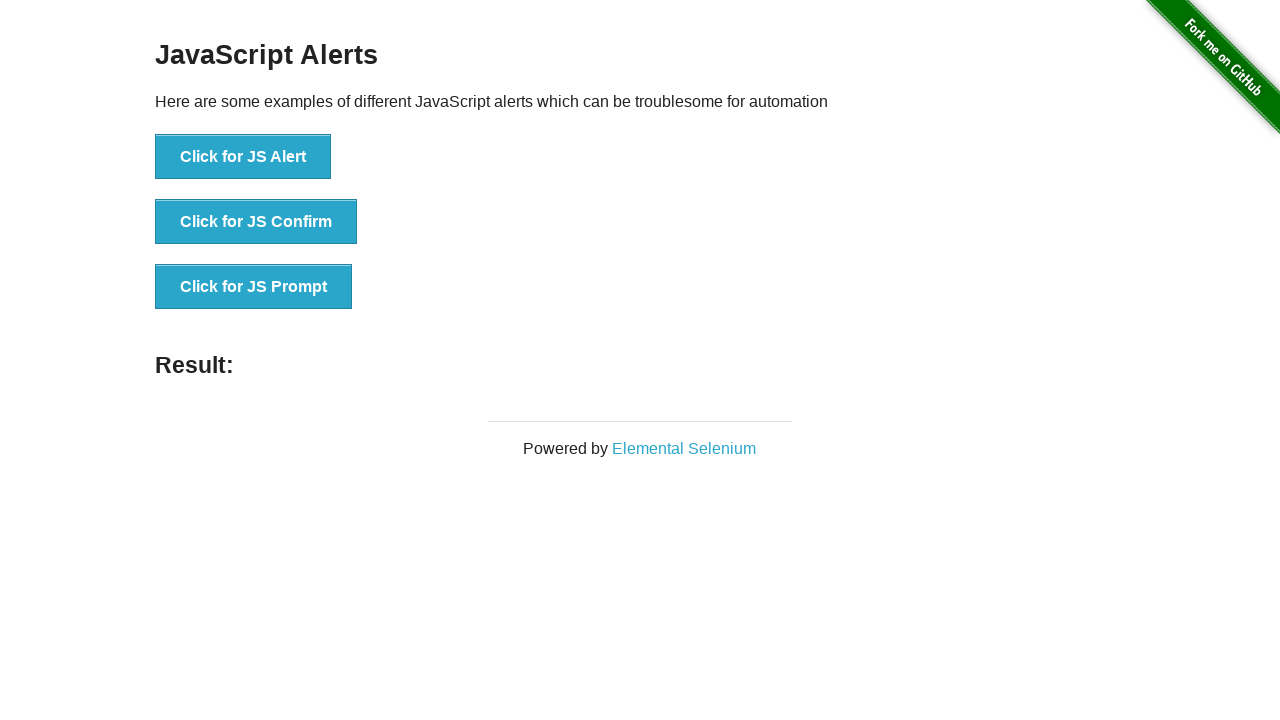

Clicked button to trigger JavaScript alert dialog at (243, 157) on button[onclick="jsAlert()"]
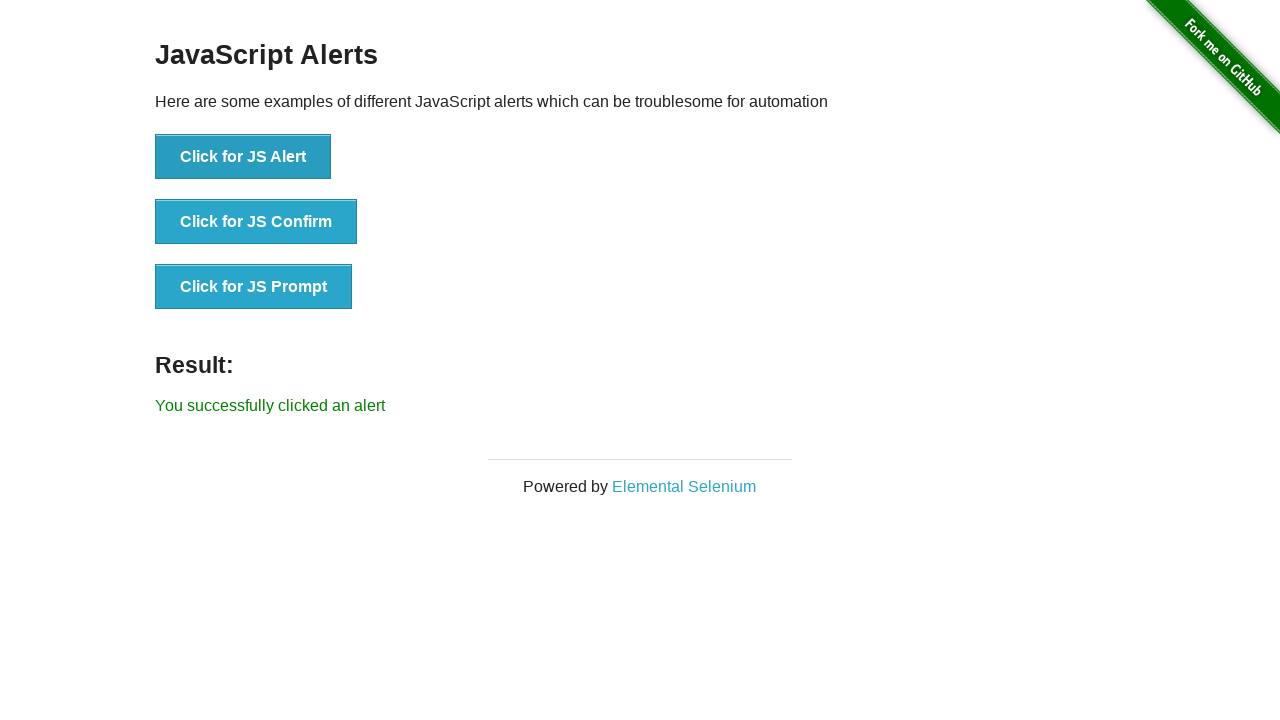

Waited for result message to appear
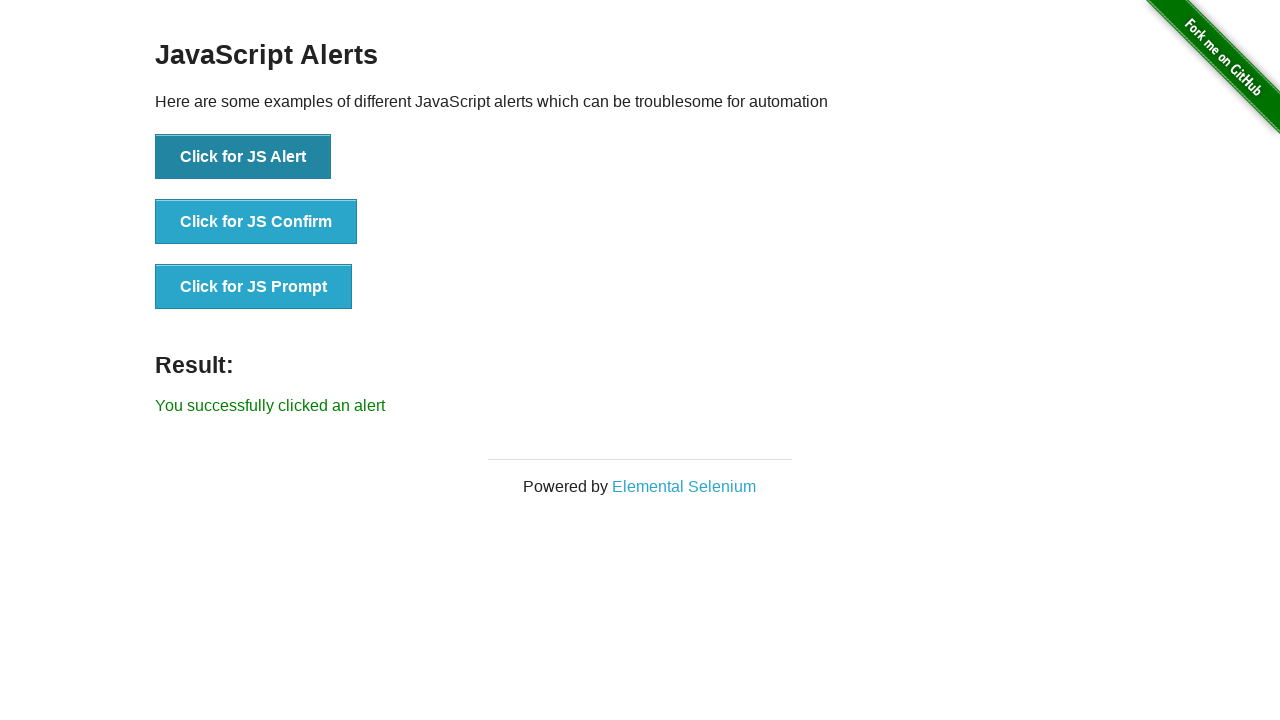

Verified that result message displays 'You successfully clicked an alert'
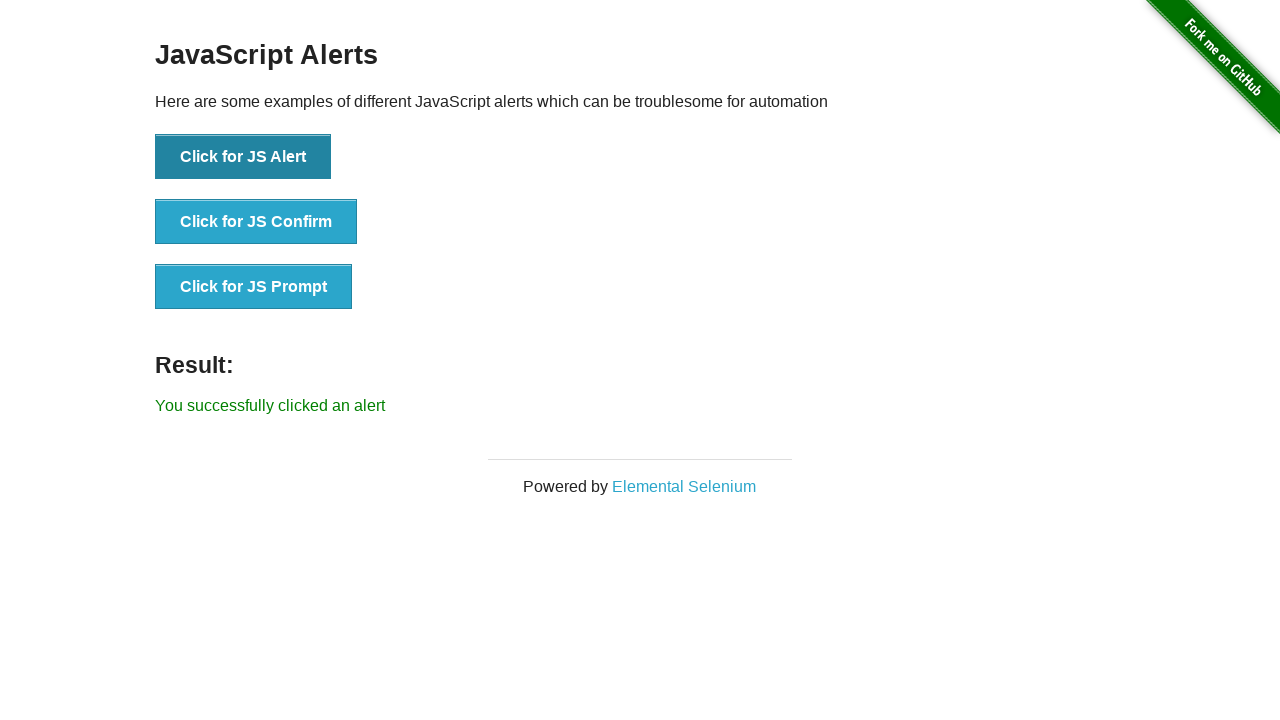

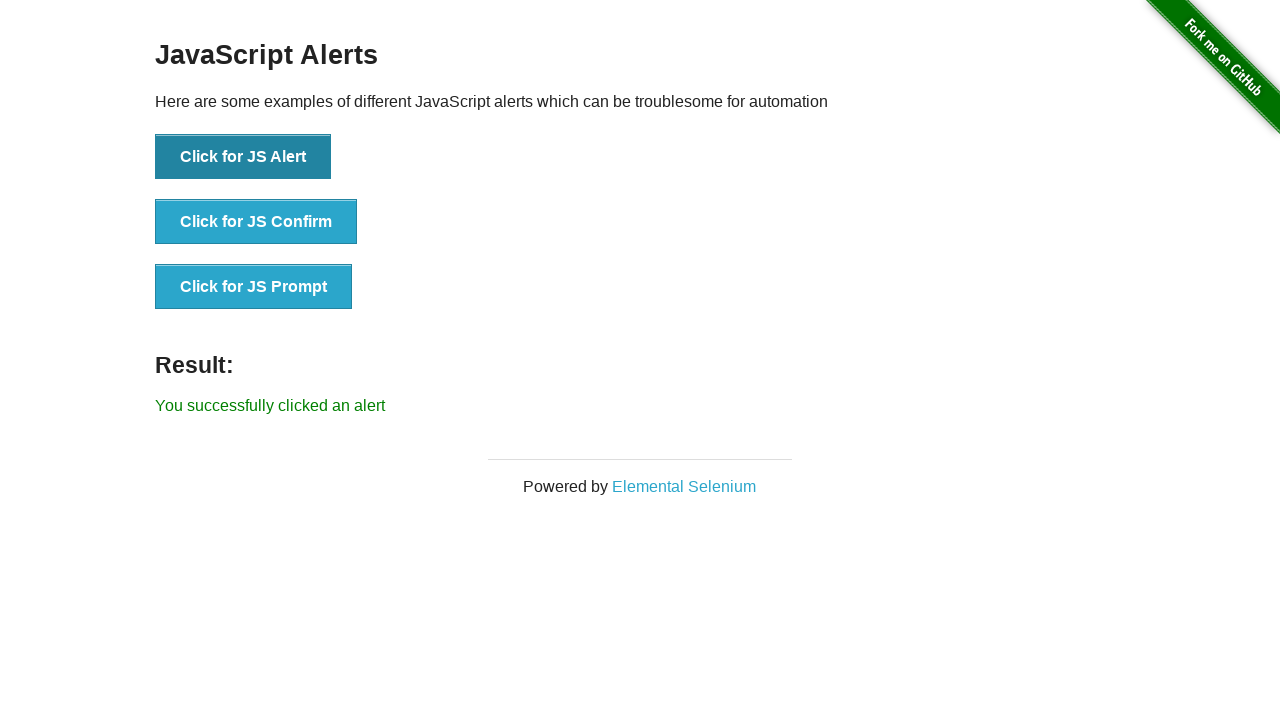